Tests modal functionality by clicking a button to open a modal dialog, waiting for it to appear, and then closing it

Starting URL: https://formy-project.herokuapp.com/modal

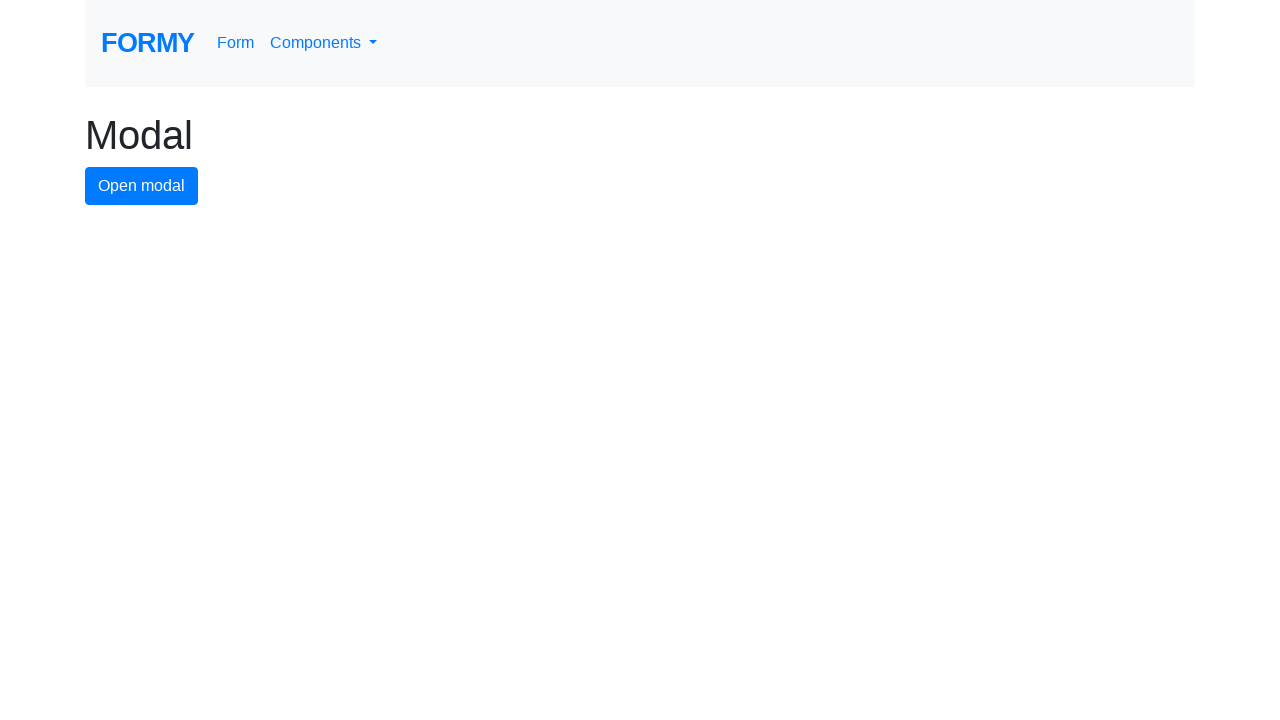

Clicked modal button to open the modal dialog at (142, 186) on #modal-button
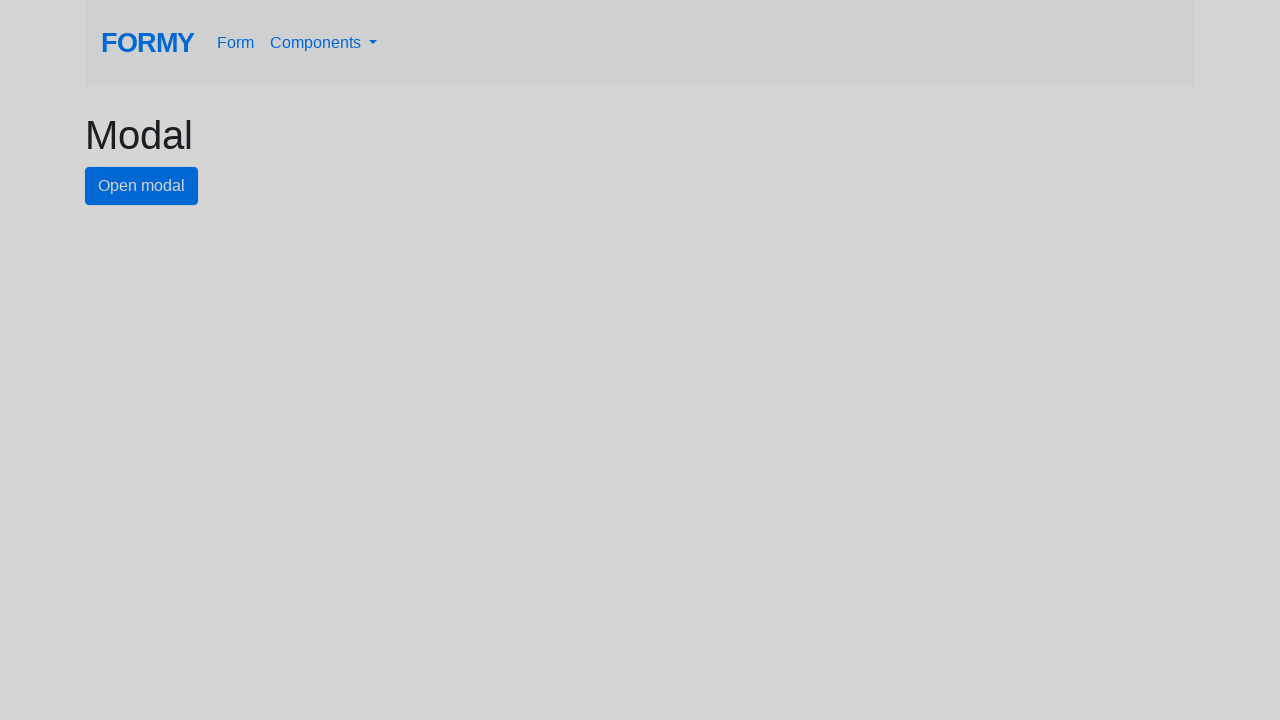

Modal dialog appeared with close button visible
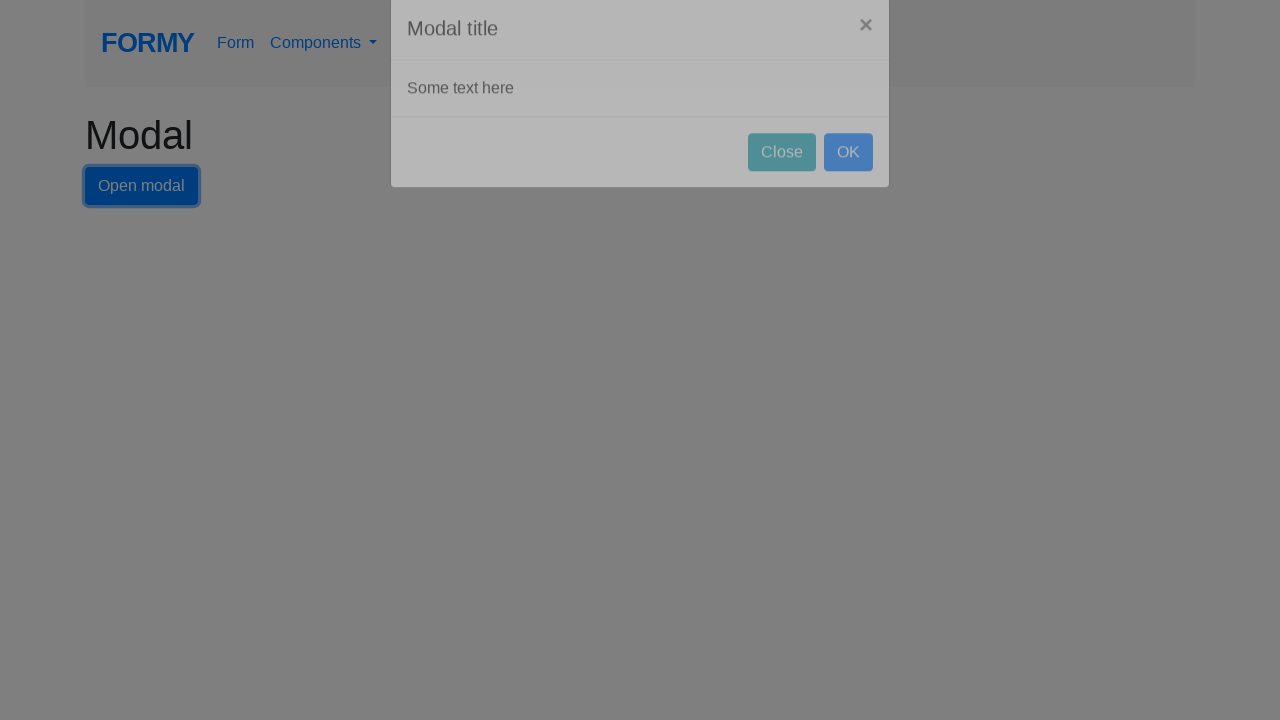

Clicked close button to close the modal dialog at (782, 184) on #close-button
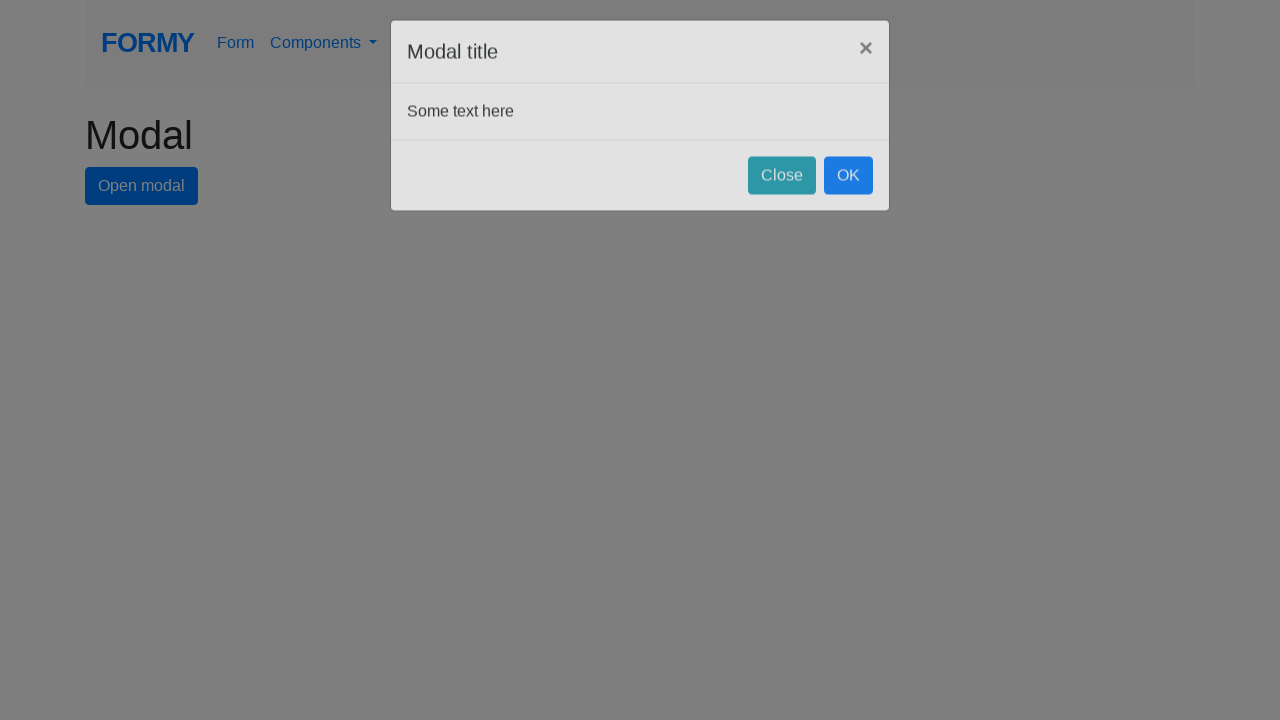

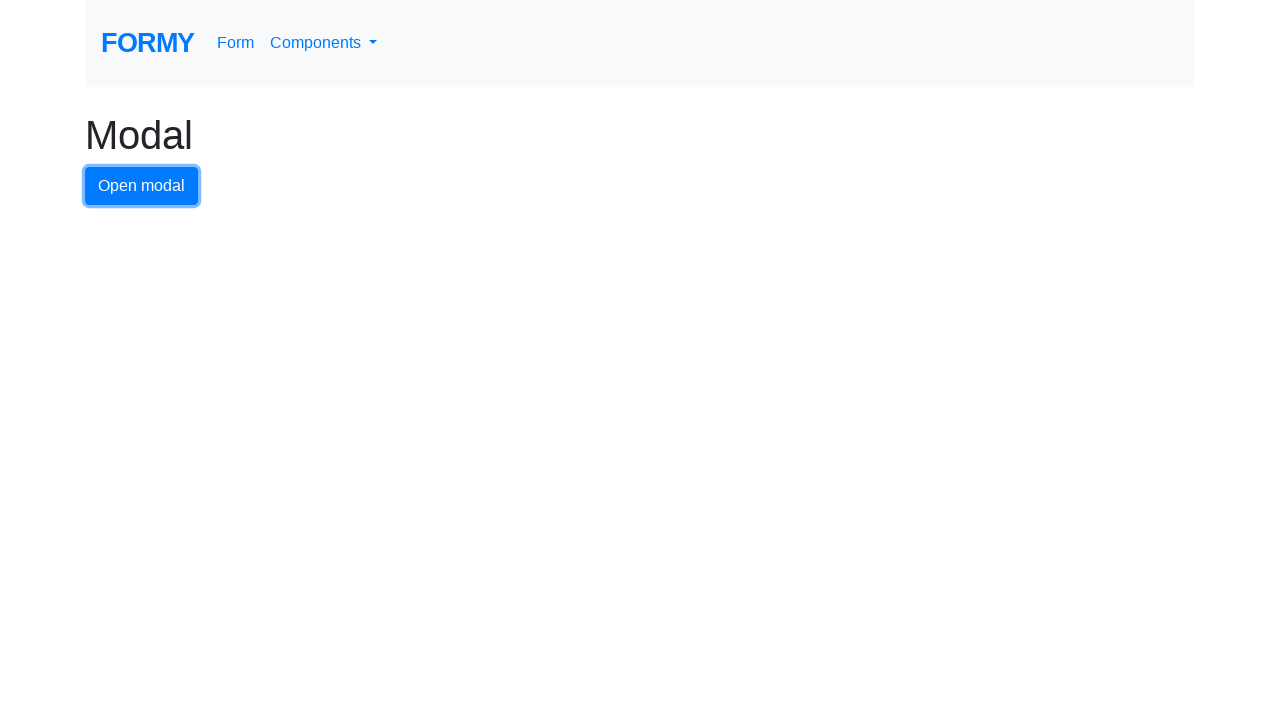